Tests the search input clear functionality by filling a search term and then clicking the clear button to verify the input is emptied

Starting URL: https://playwright.dev

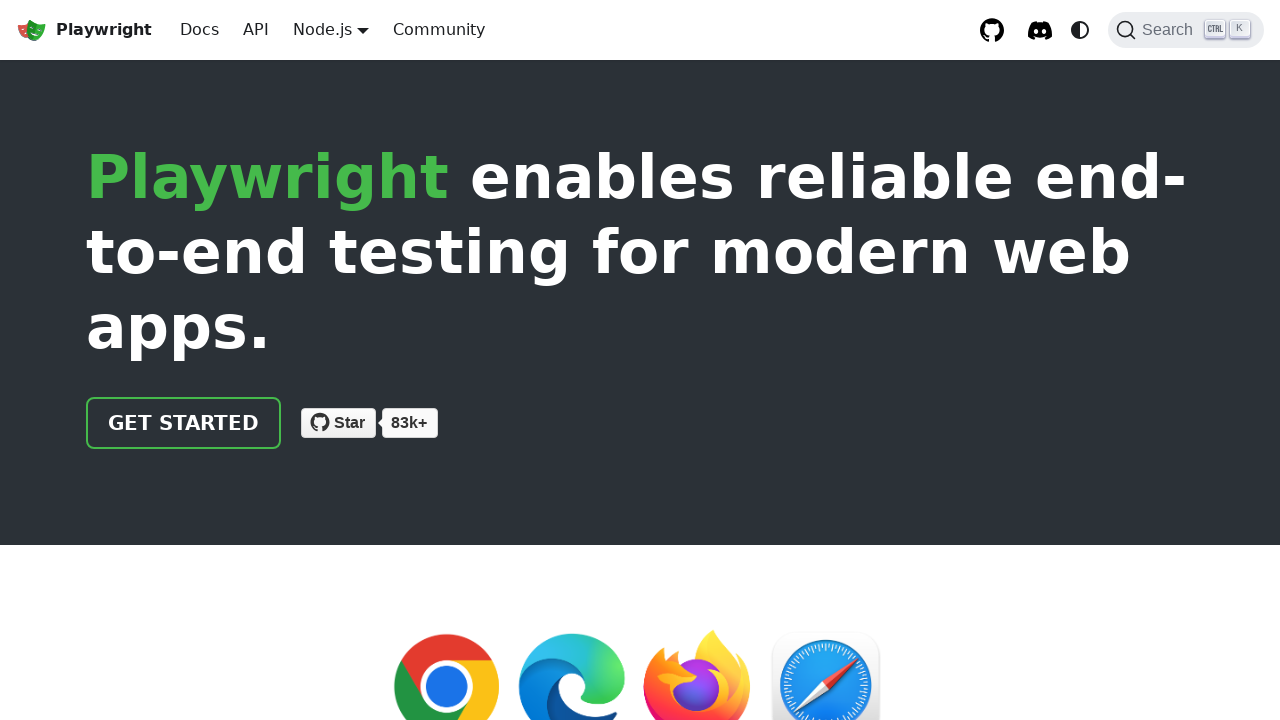

Clicked search button to open search dialog at (1186, 30) on internal:role=button[name="Search (Ctrl+K)"i]
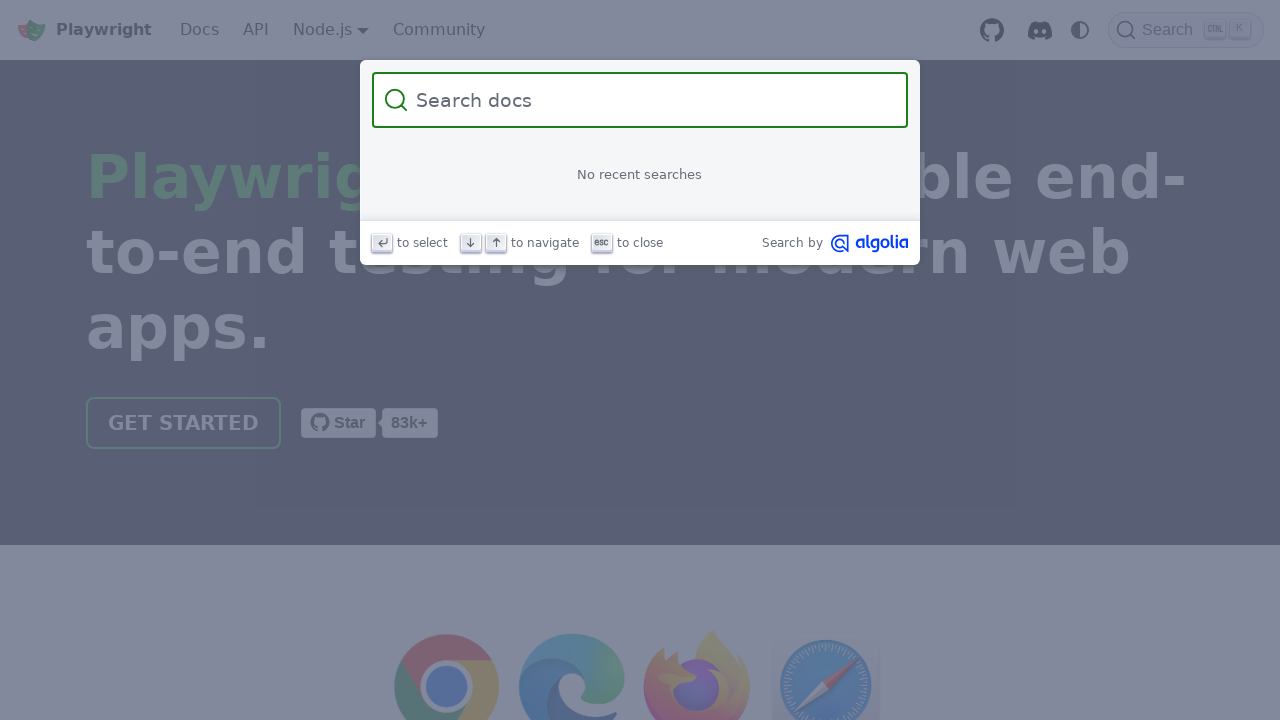

Clicked on search input field at (652, 100) on internal:attr=[placeholder="Search docs"i]
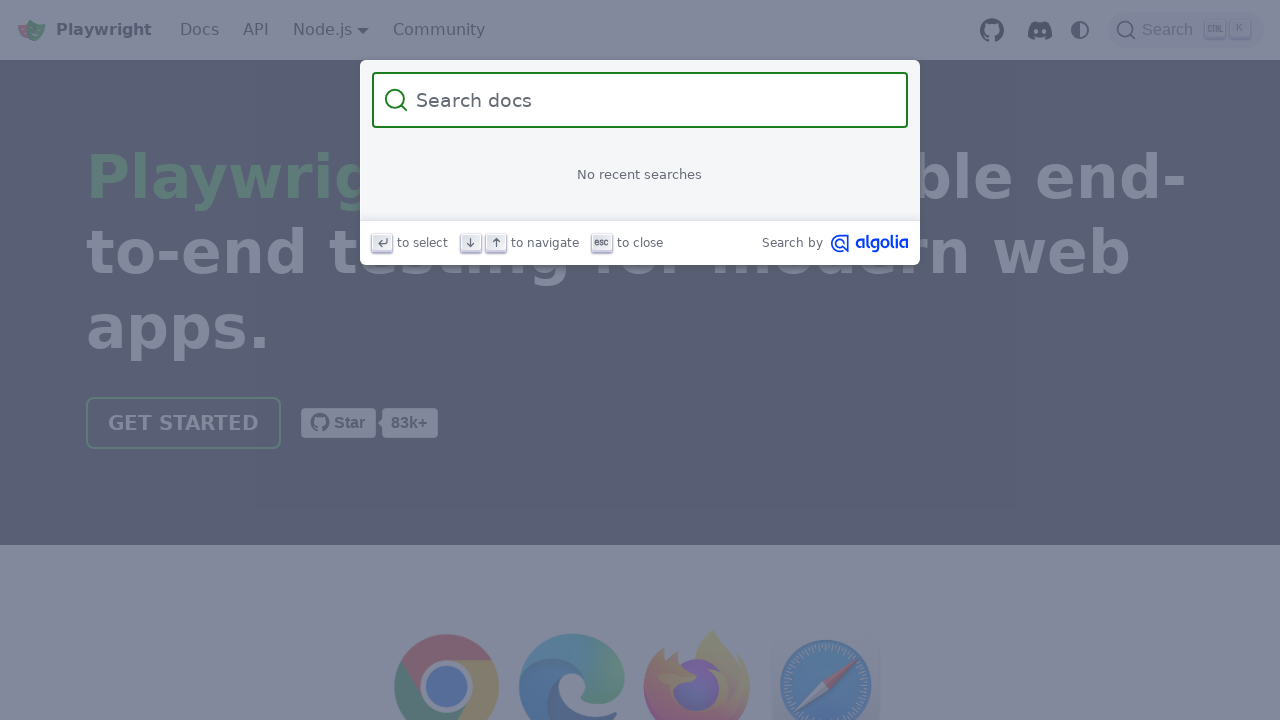

Filled search input with 'somerandomtext' on internal:attr=[placeholder="Search docs"i]
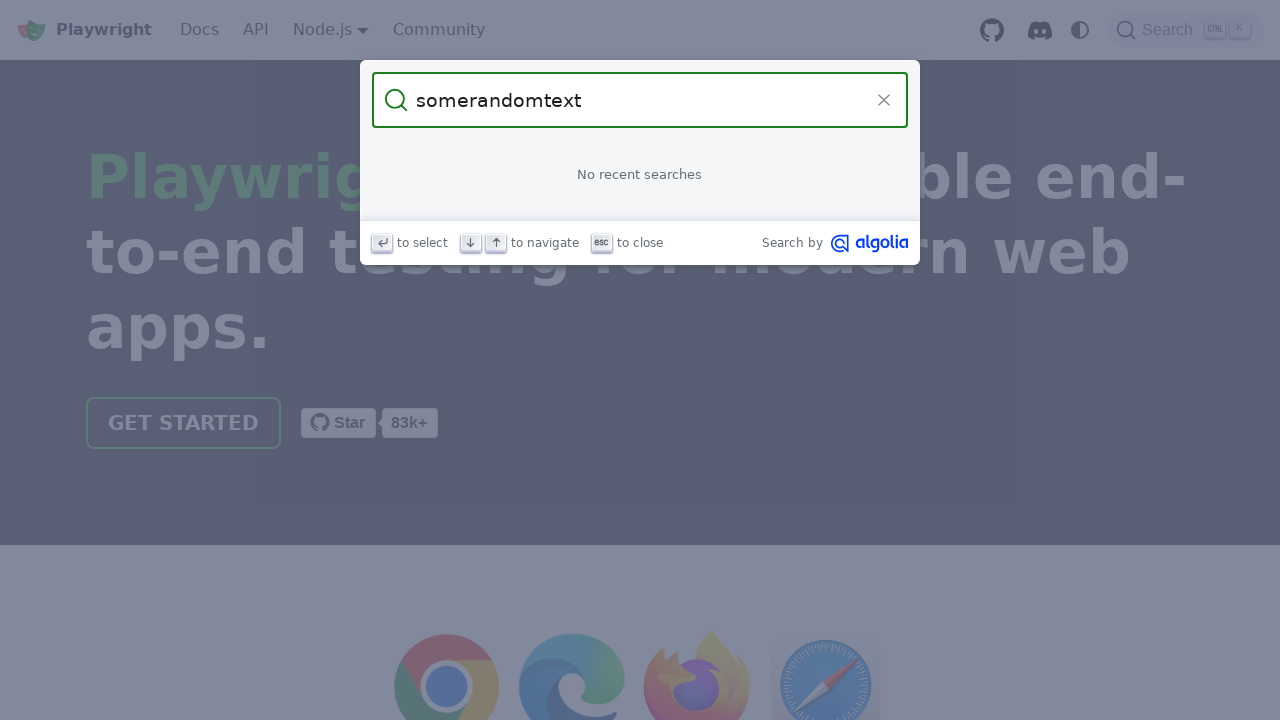

Clicked clear button to empty the search input at (884, 100) on internal:role=button[name="Clear the query"i]
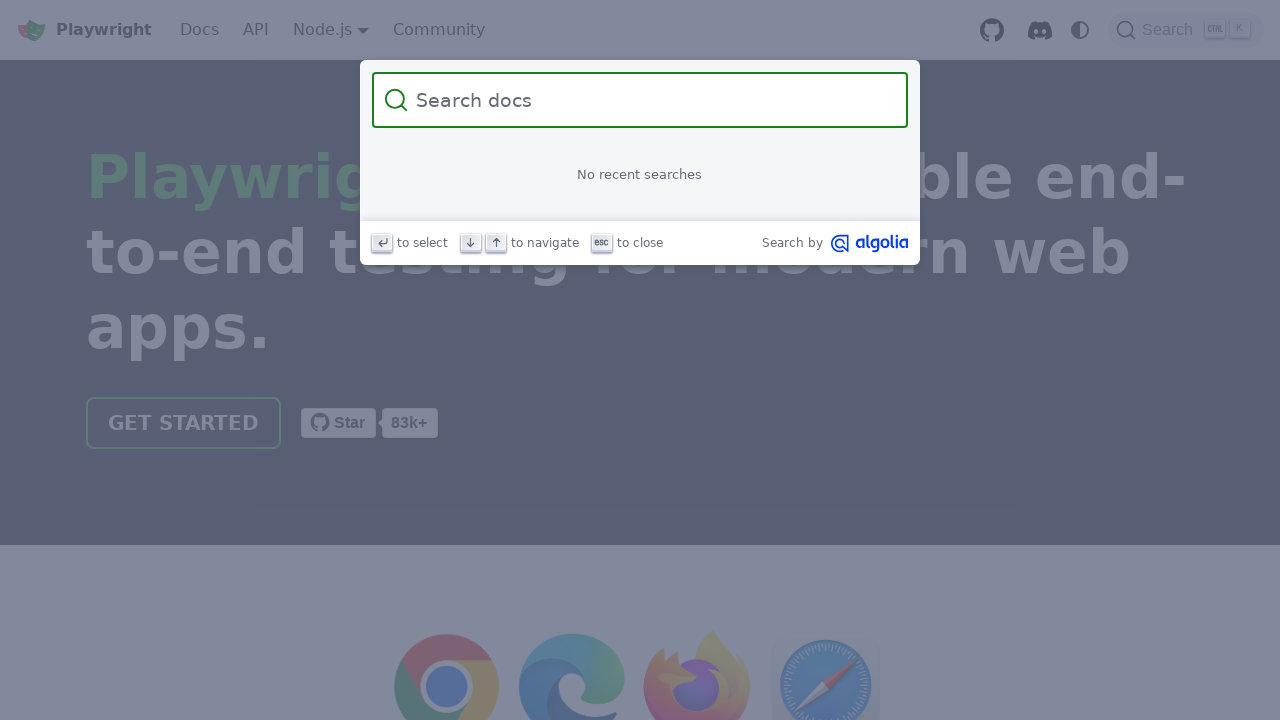

Waited for clear action to complete
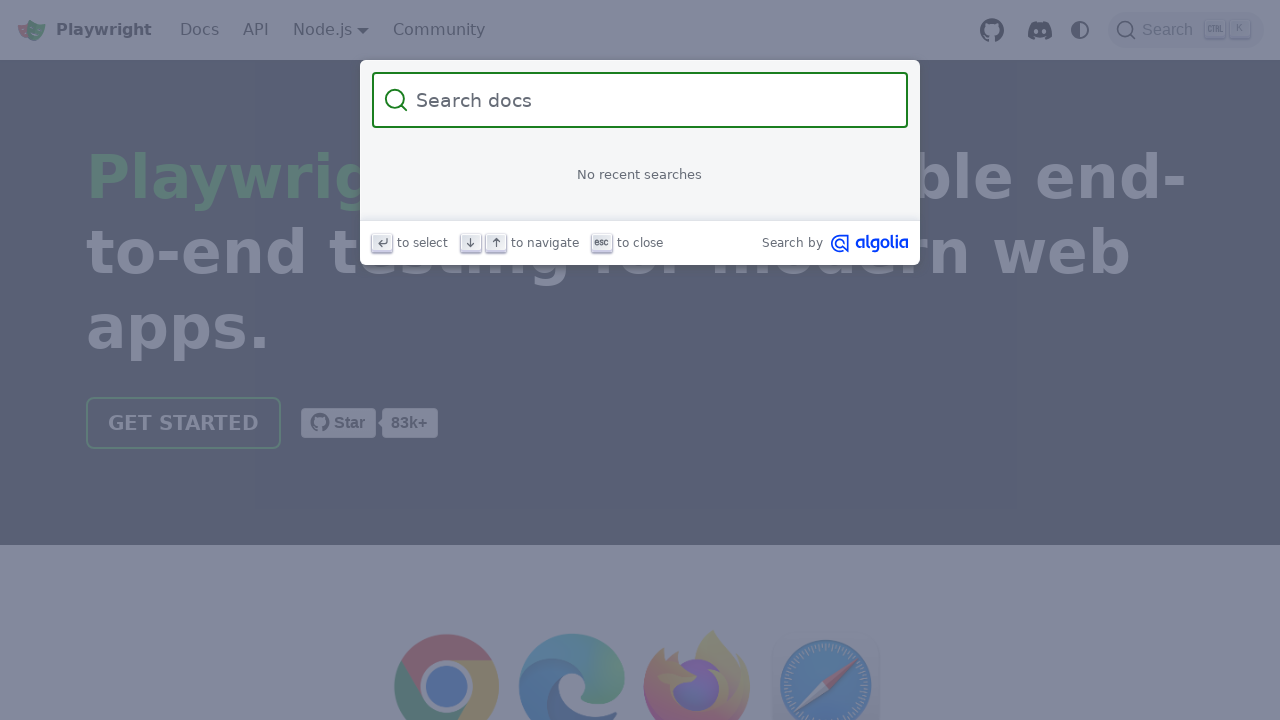

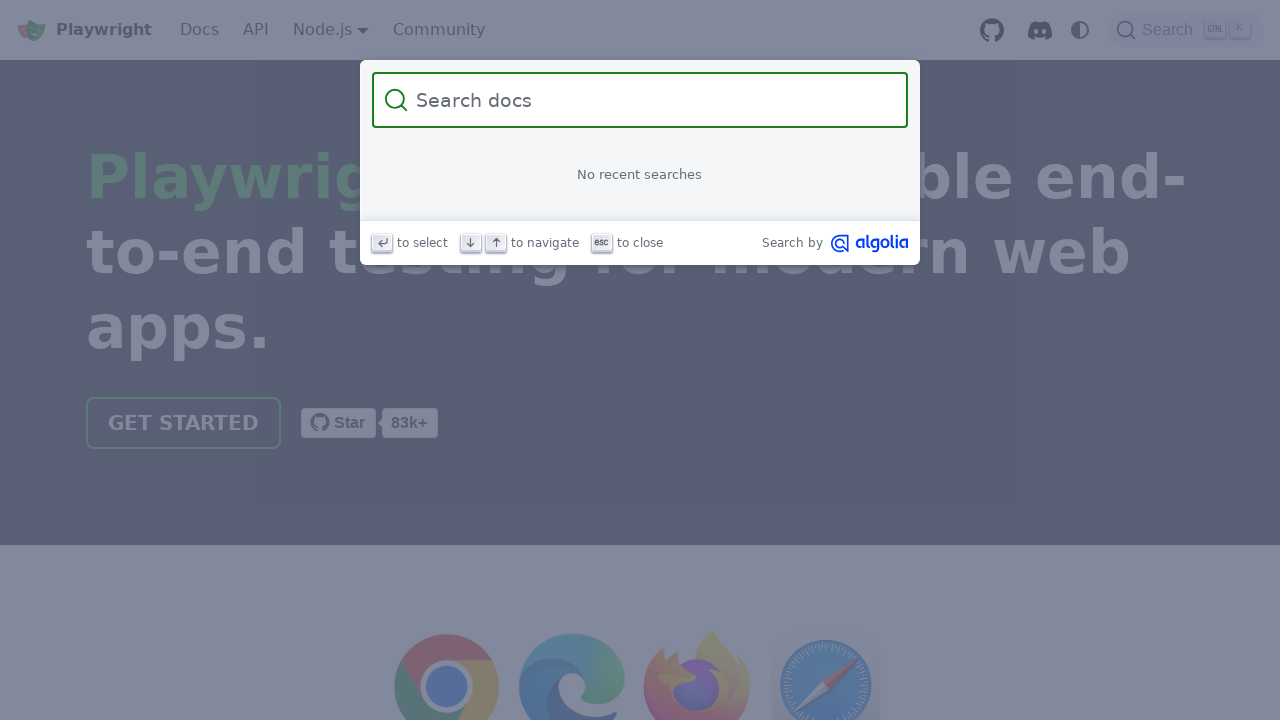